Tests explicit wait functionality by waiting for a price element to display "$100" and then clicking the book button

Starting URL: http://suninjuly.github.io/explicit_wait2.html

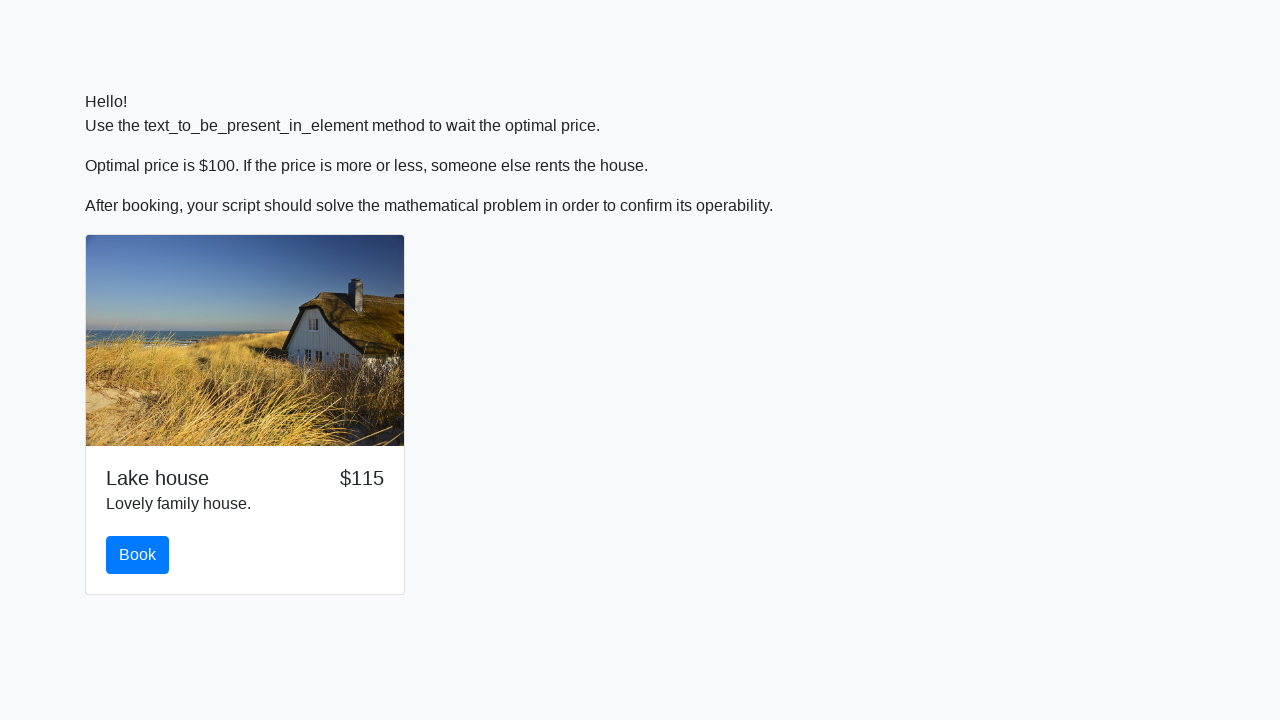

Navigated to explicit wait test page
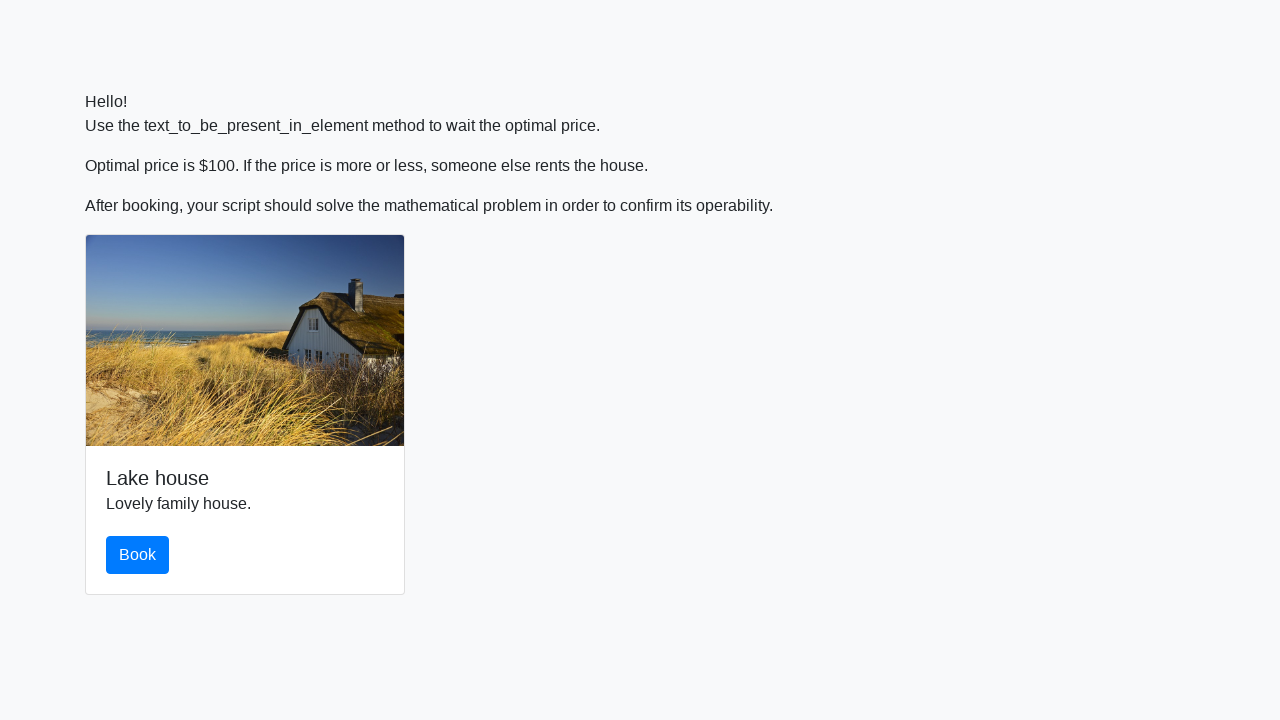

Price element displayed $100 after explicit wait
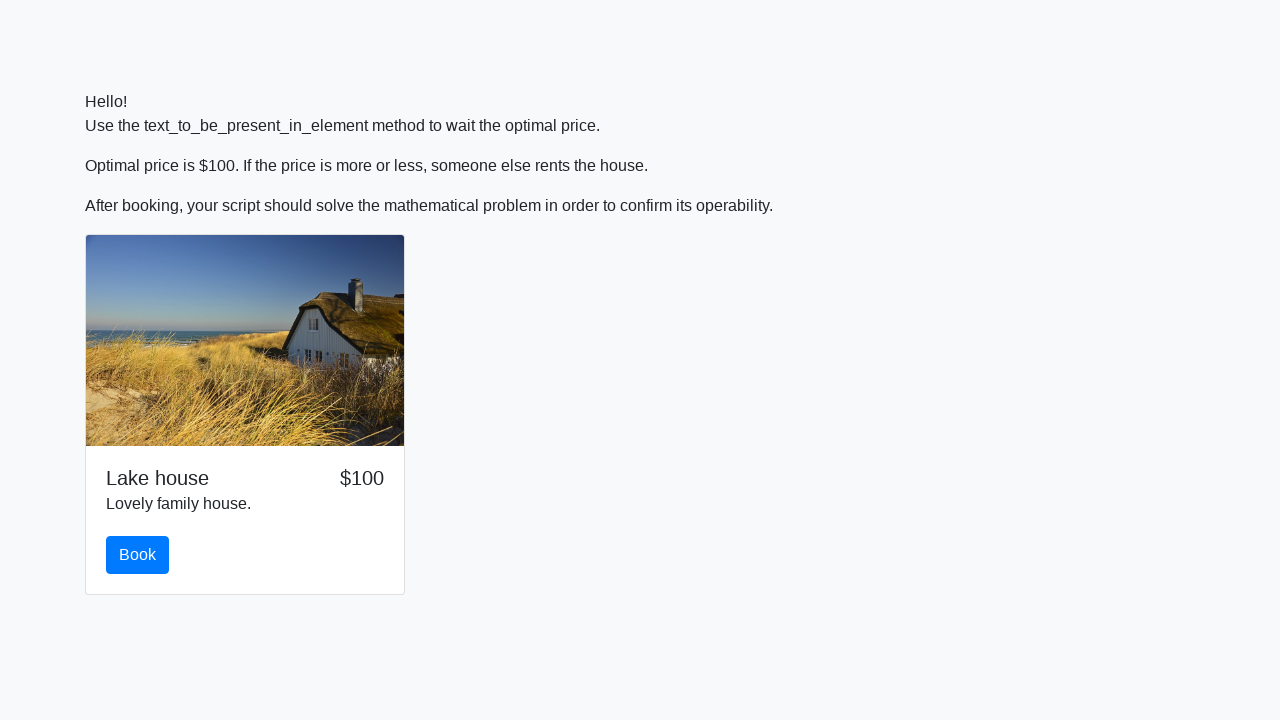

Clicked the book button at (138, 555) on #book
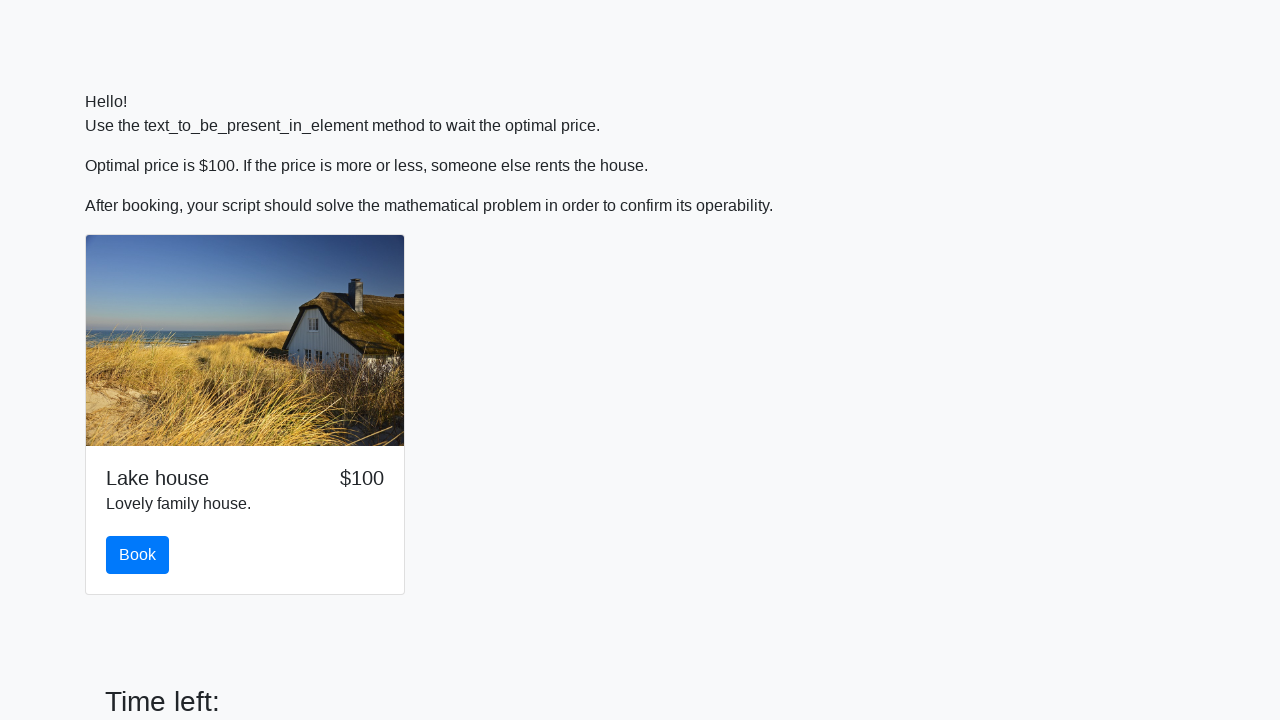

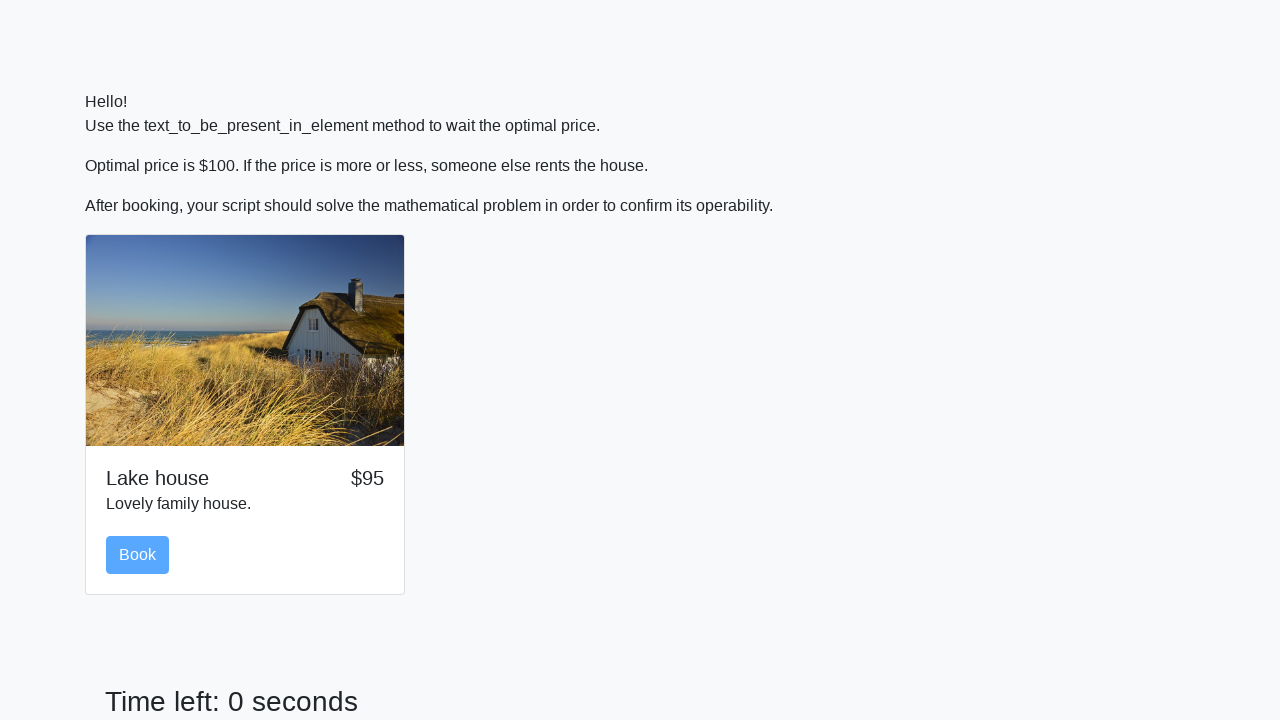